Navigates to the Hanasoft homepage and verifies the page loads successfully.

Starting URL: https://www.hanasoft.com/

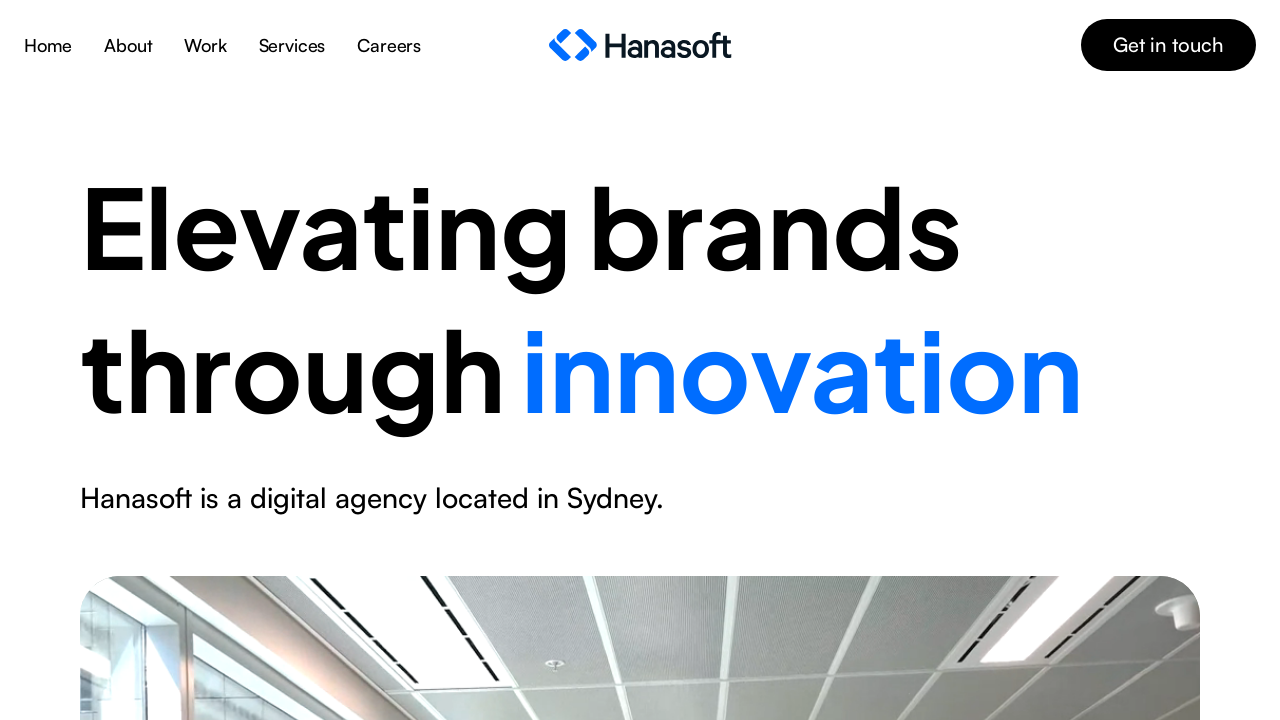

Waited for page DOM to fully load
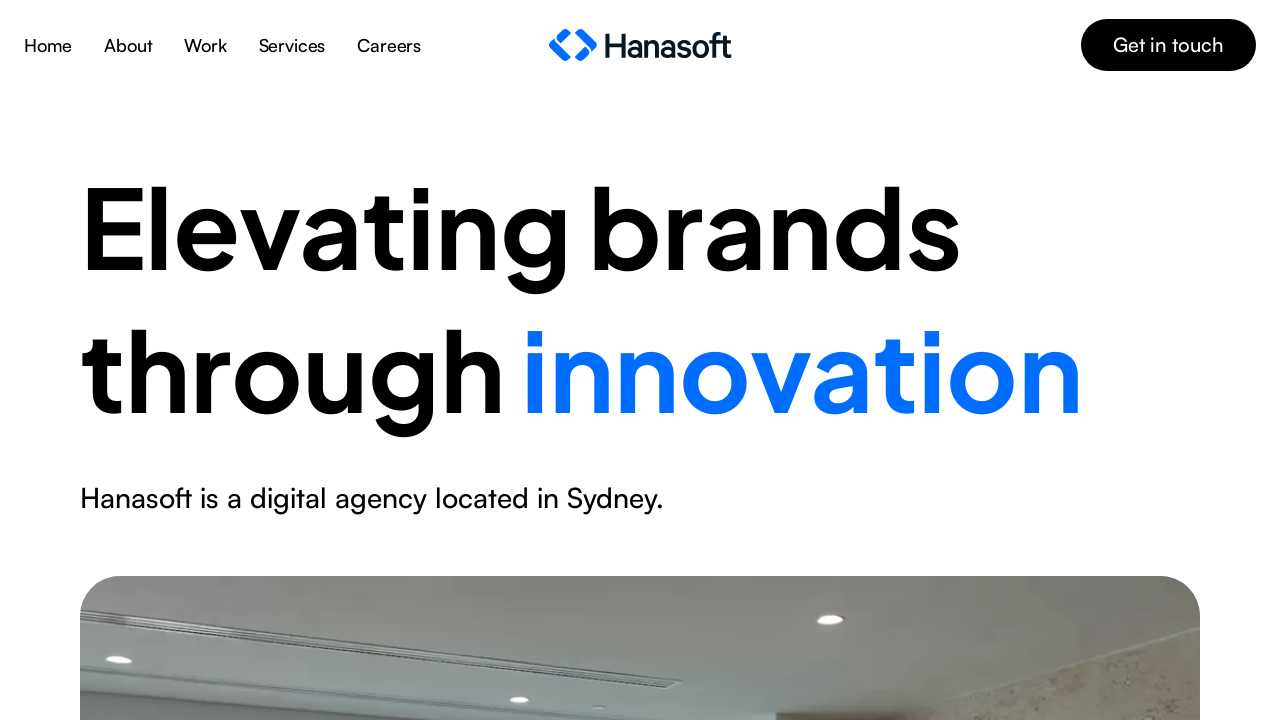

Waited 2 seconds for page to render
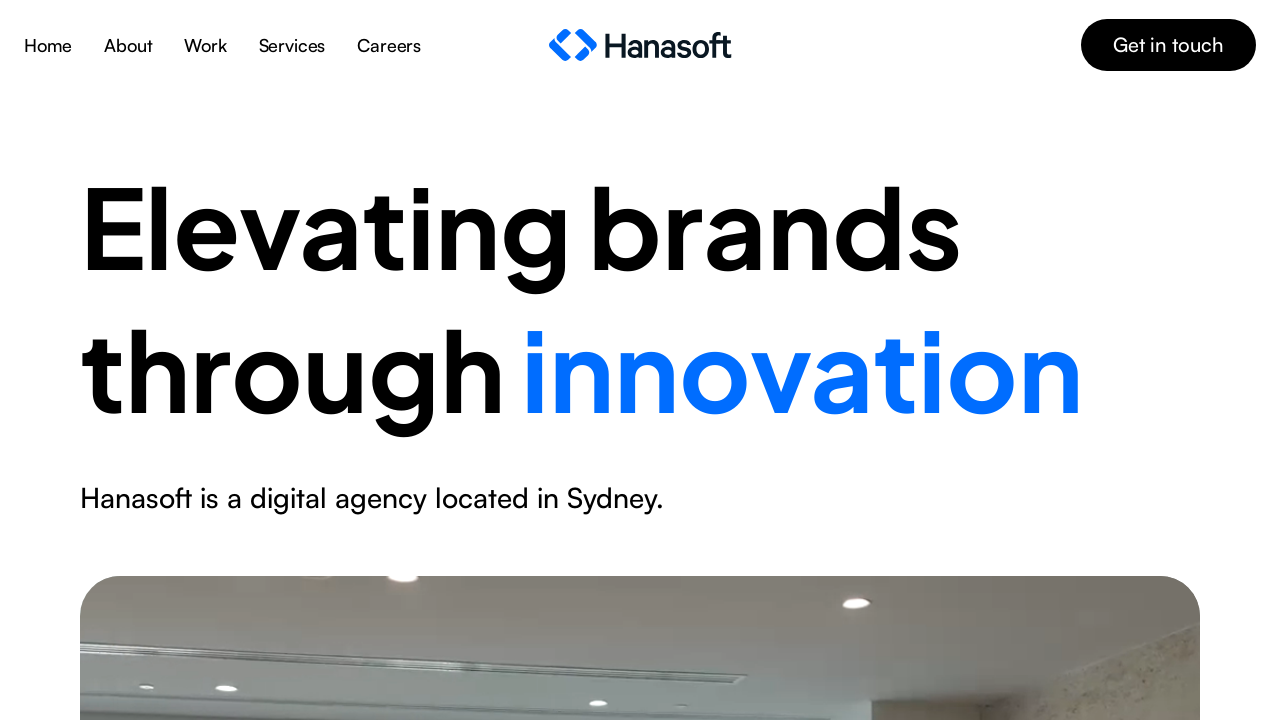

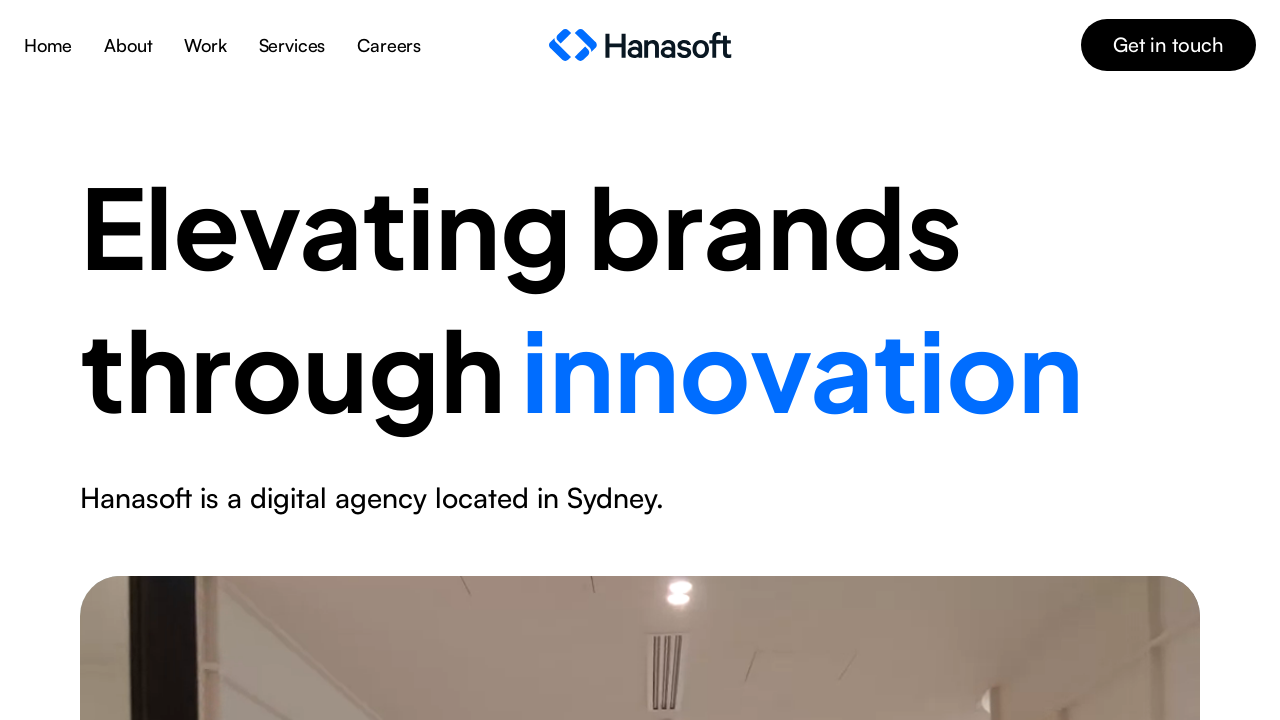